Tests radio button functionality by iterating through all radio buttons, checking their selection state, clicking them, and specifically testing Option 2 radio button selection.

Starting URL: https://kristinek.github.io/site/examples/actions

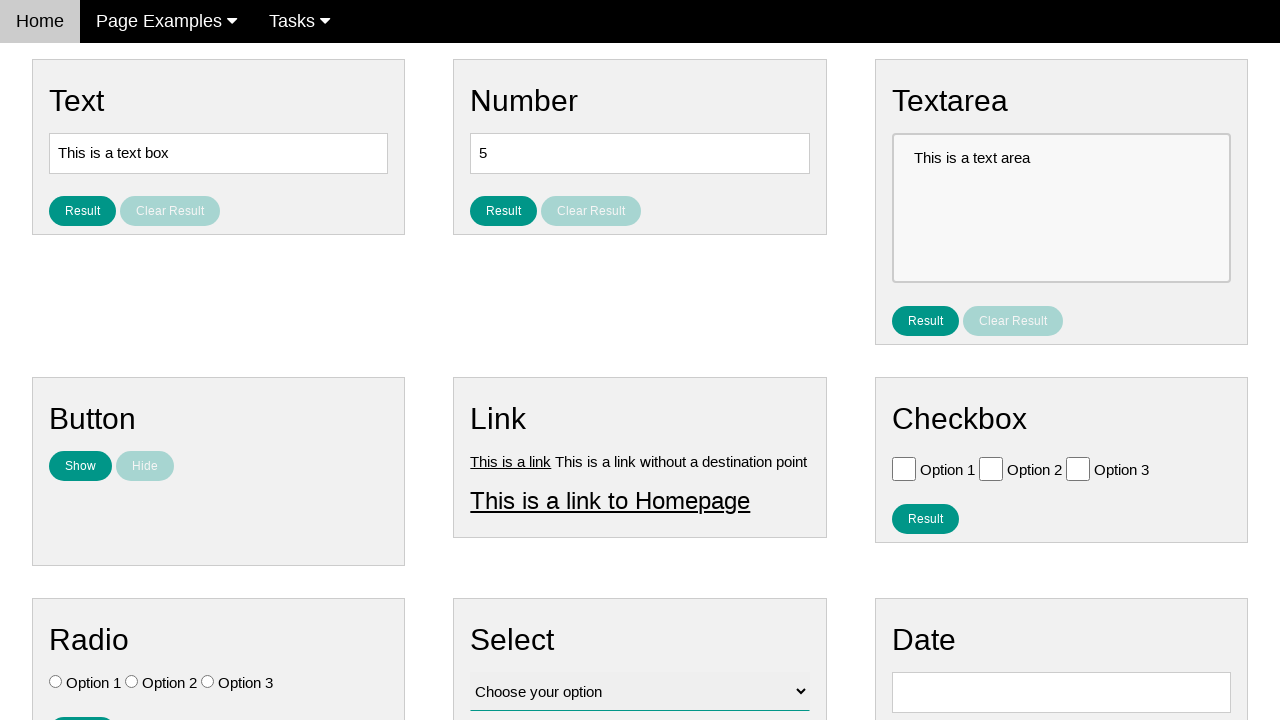

Navigated to radio button test page
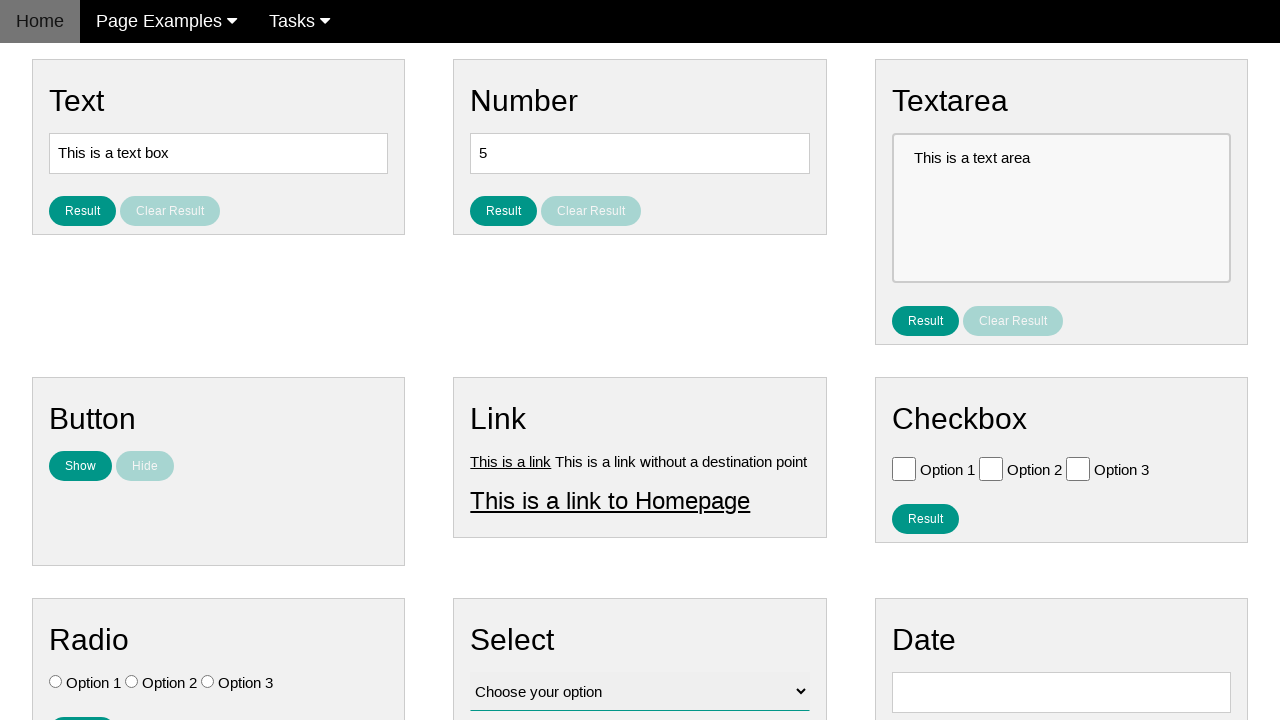

Located all radio buttons on the page
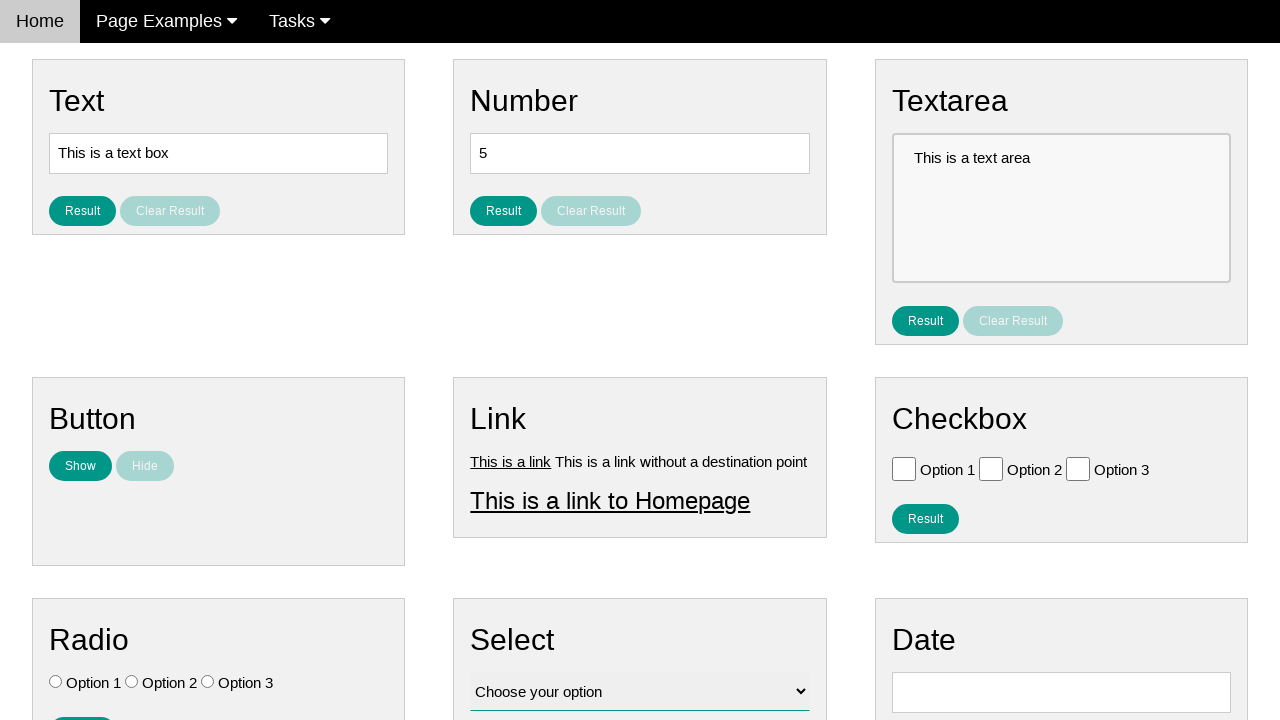

Verified radio button is not selected initially
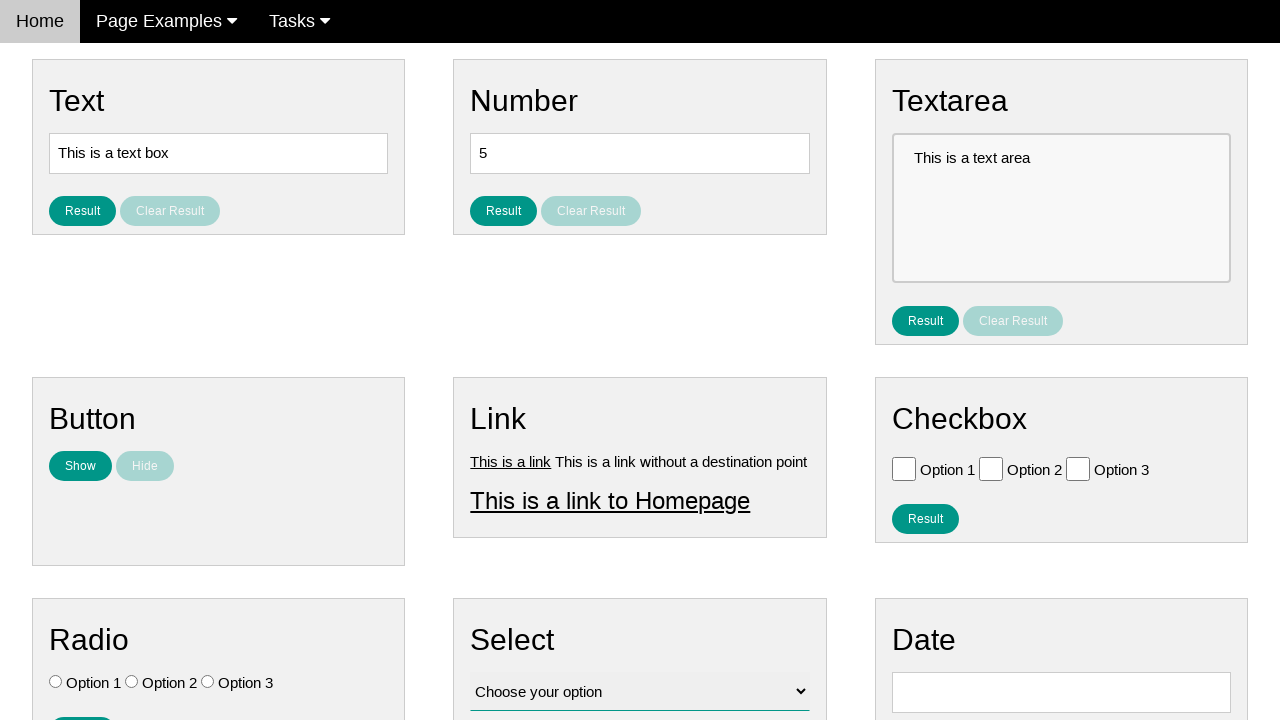

Clicked radio button to select it at (56, 682) on .w3-check[type='radio'] >> nth=0
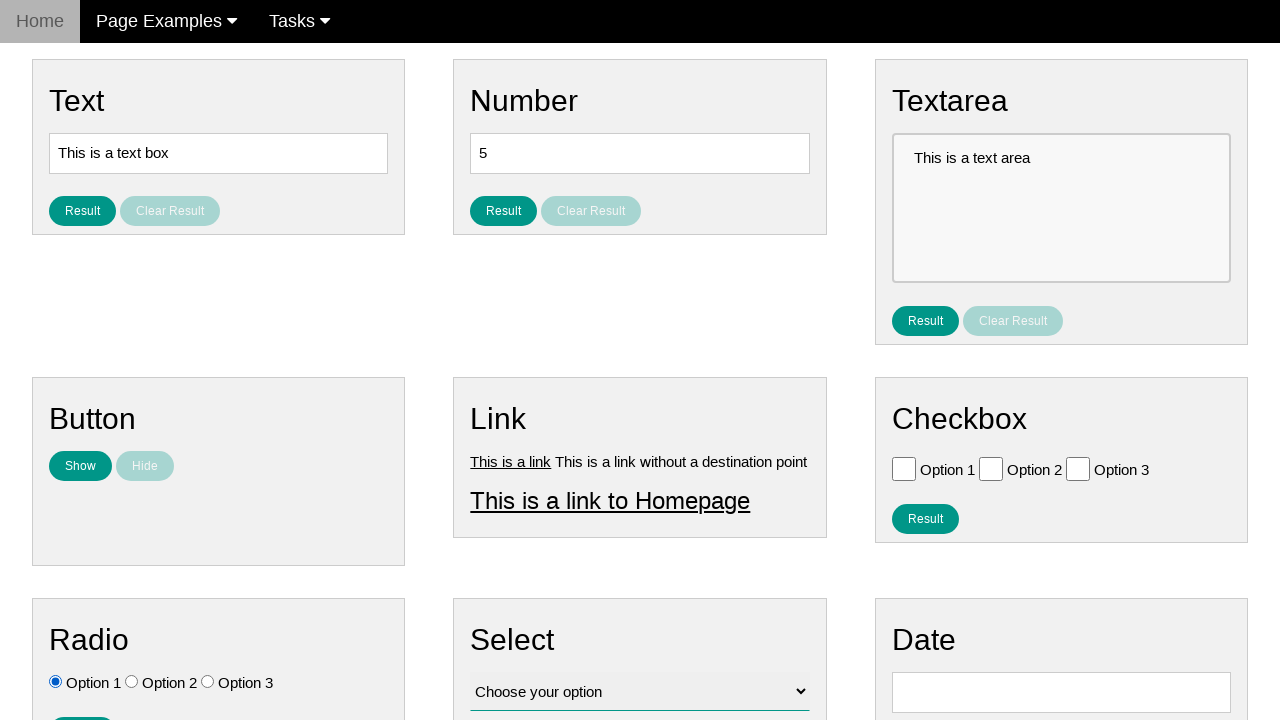

Verified radio button is now selected
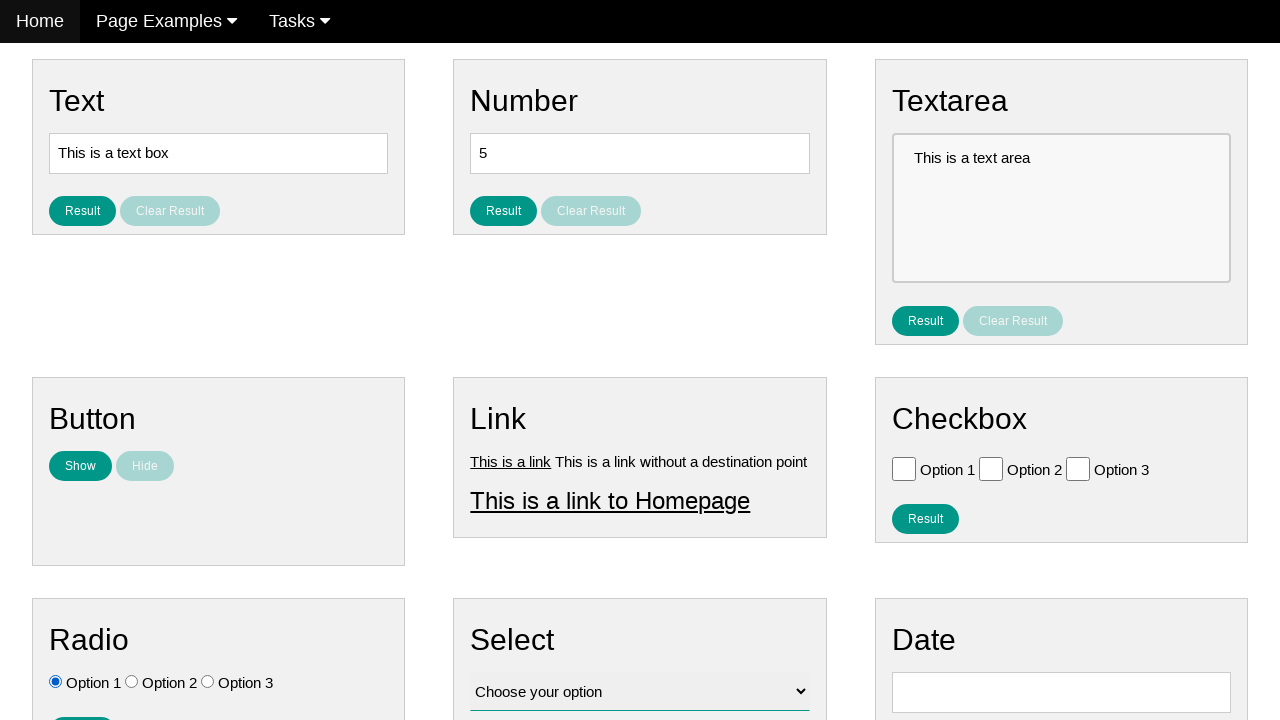

Clicked radio button again to verify it stays selected at (56, 682) on .w3-check[type='radio'] >> nth=0
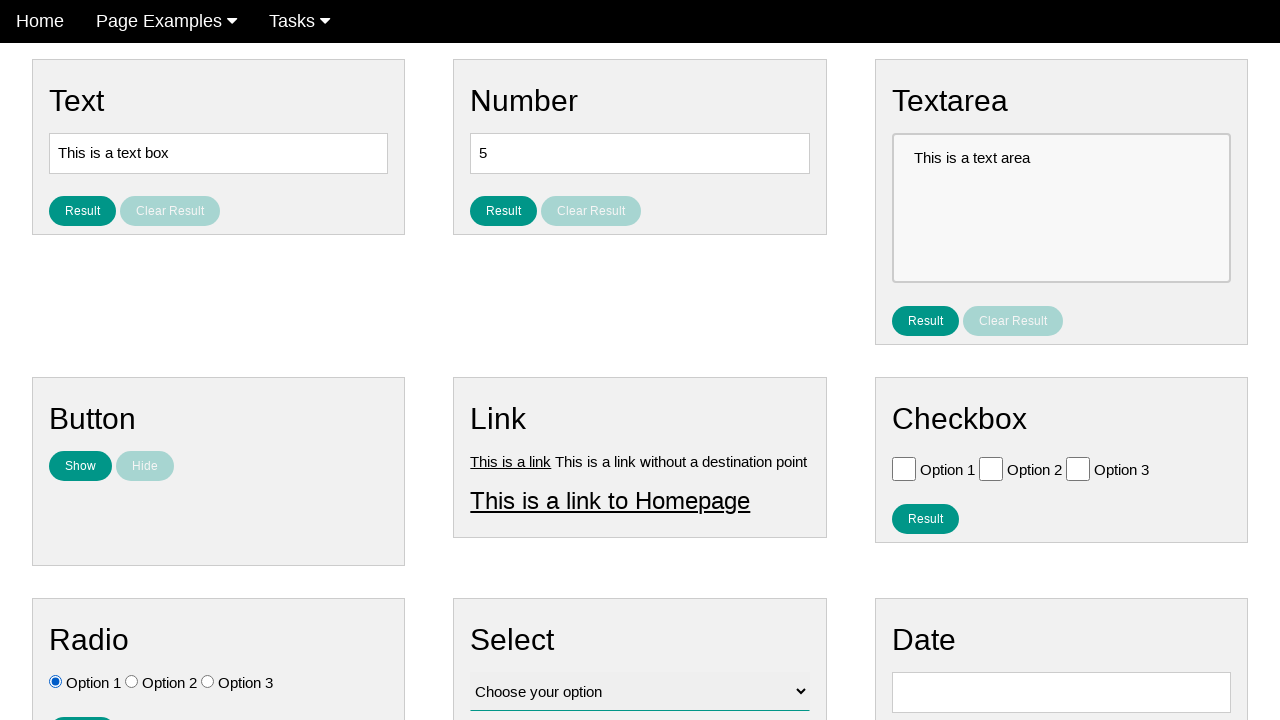

Verified radio button is not selected initially
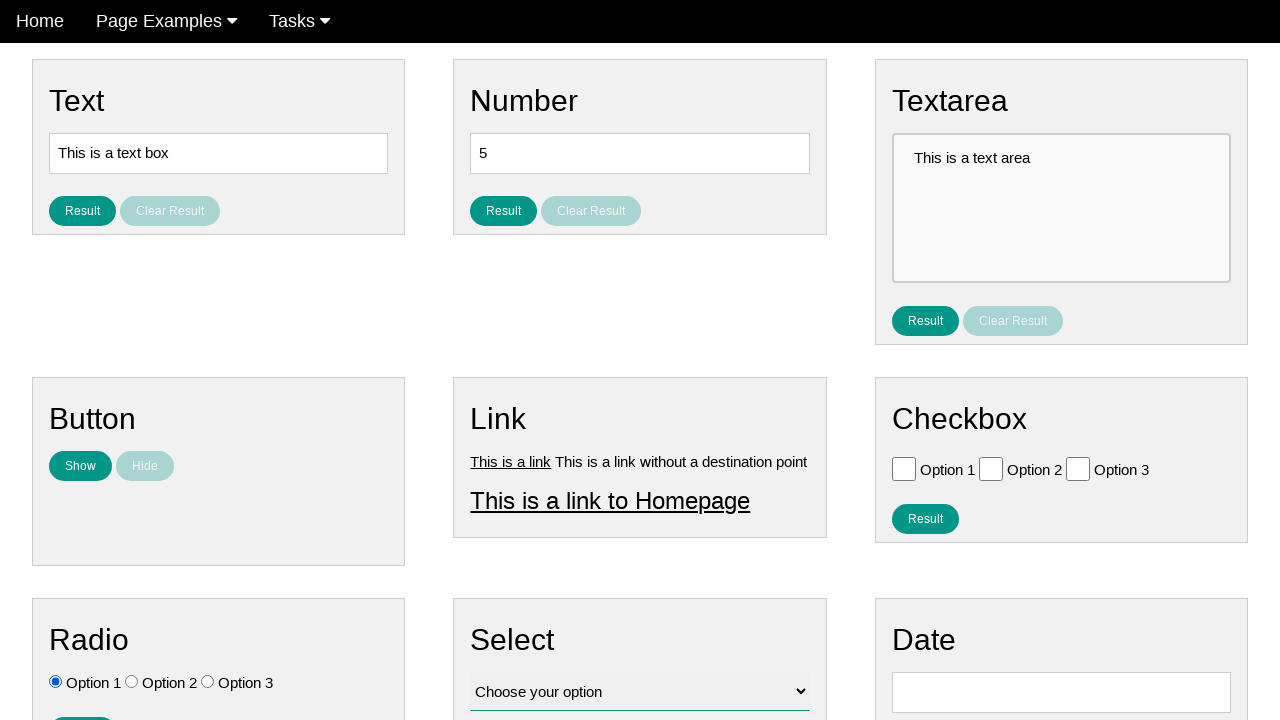

Clicked radio button to select it at (132, 682) on .w3-check[type='radio'] >> nth=1
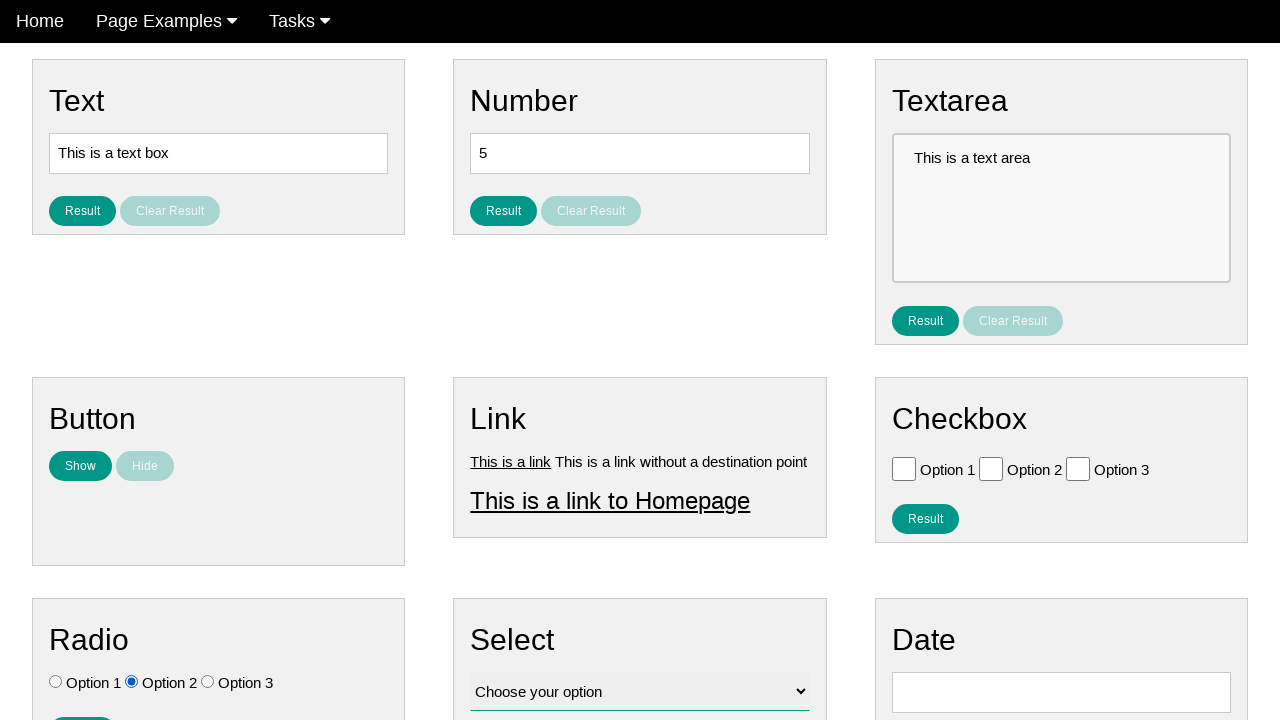

Verified radio button is now selected
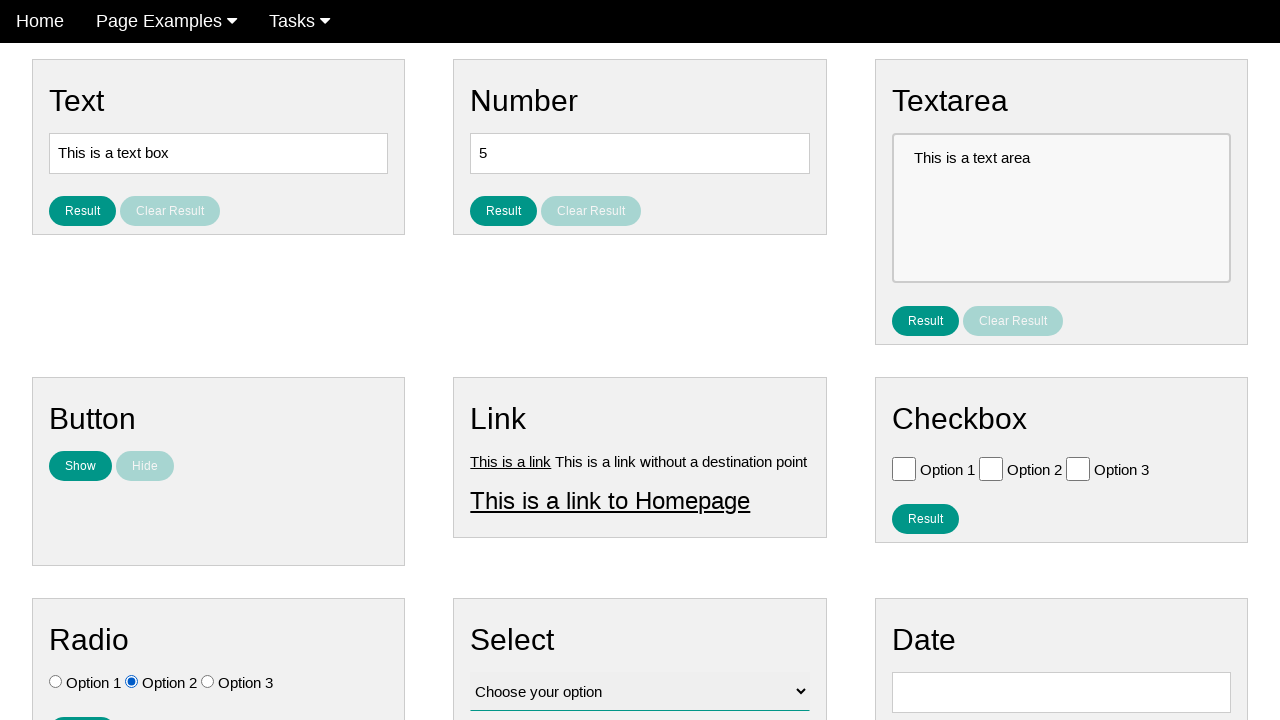

Clicked radio button again to verify it stays selected at (132, 682) on .w3-check[type='radio'] >> nth=1
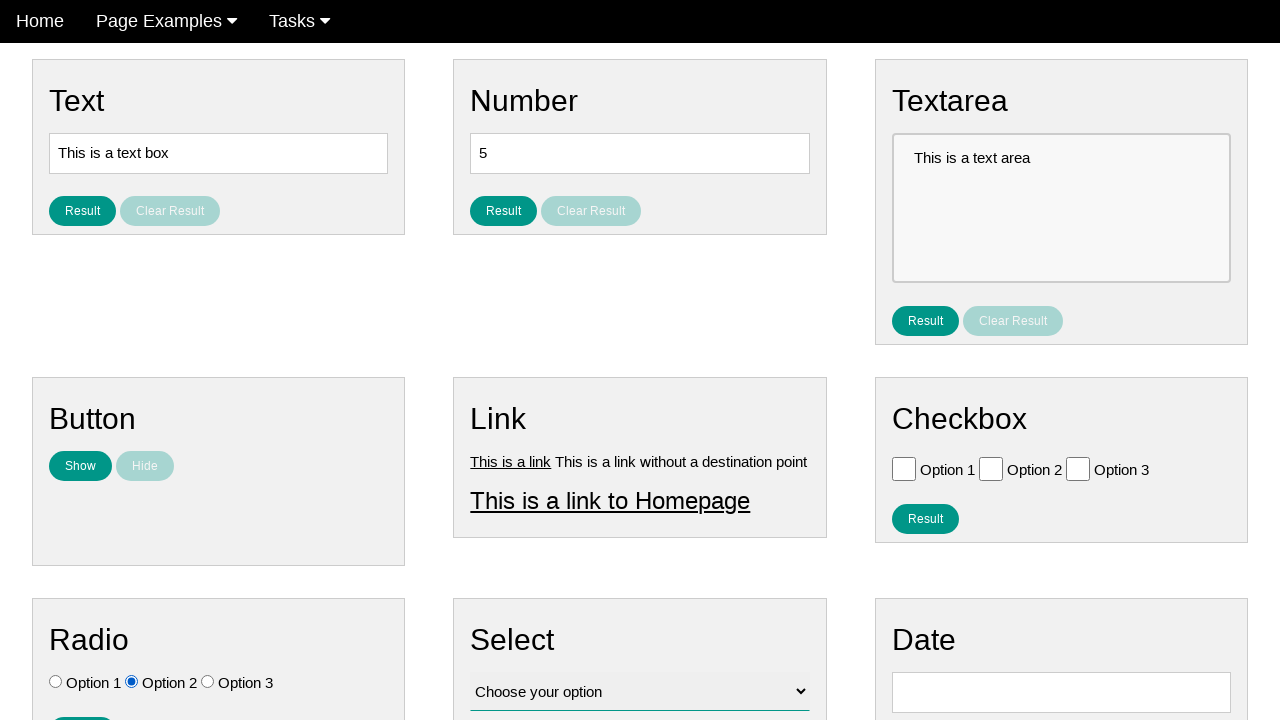

Verified radio button is not selected initially
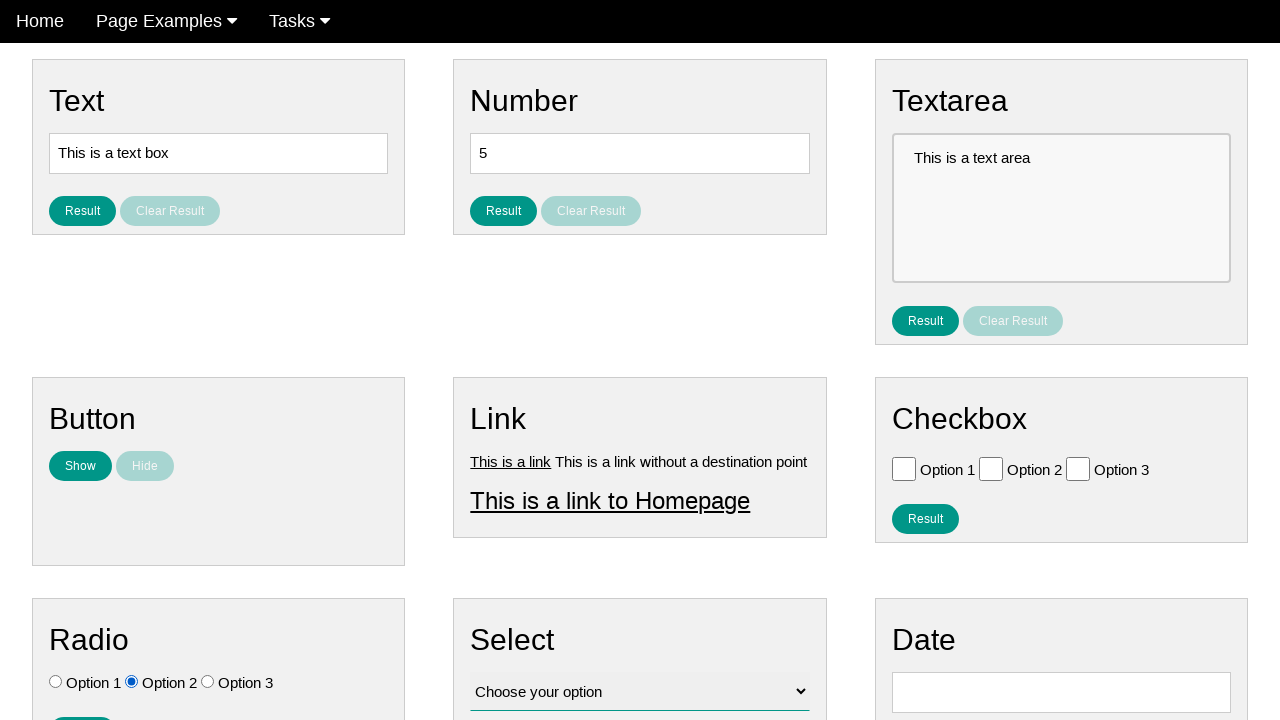

Clicked radio button to select it at (208, 682) on .w3-check[type='radio'] >> nth=2
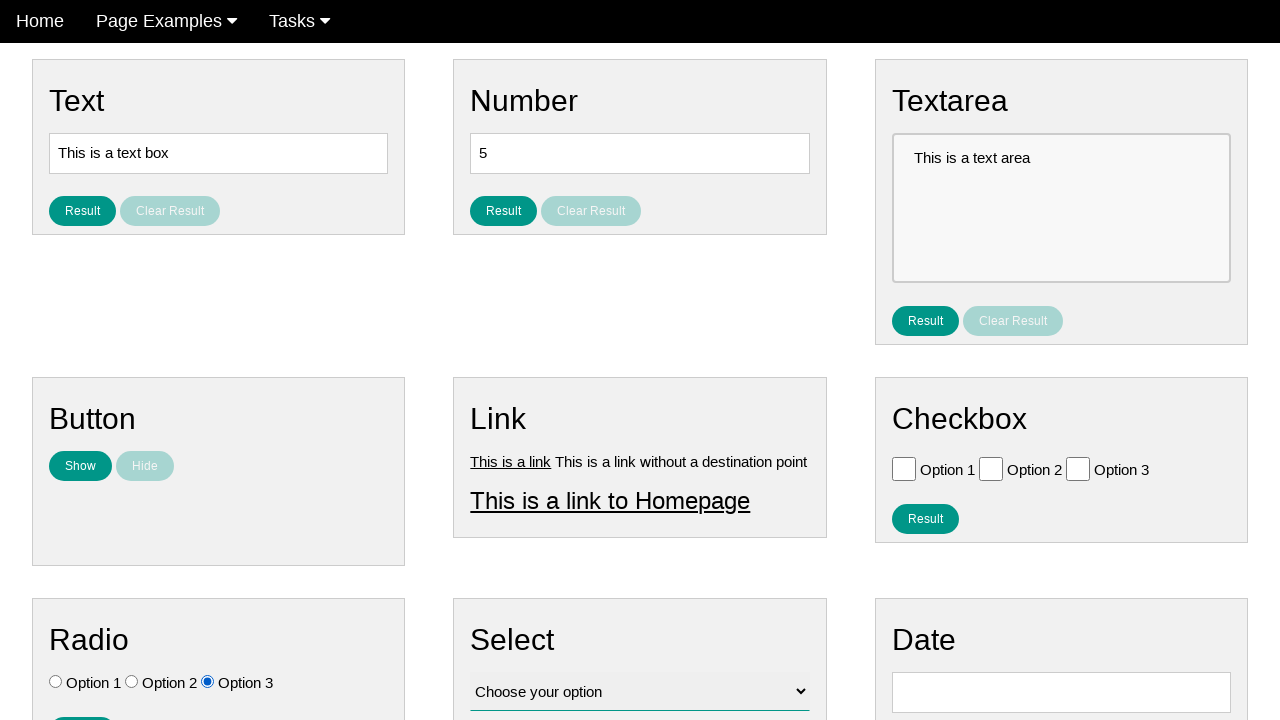

Verified radio button is now selected
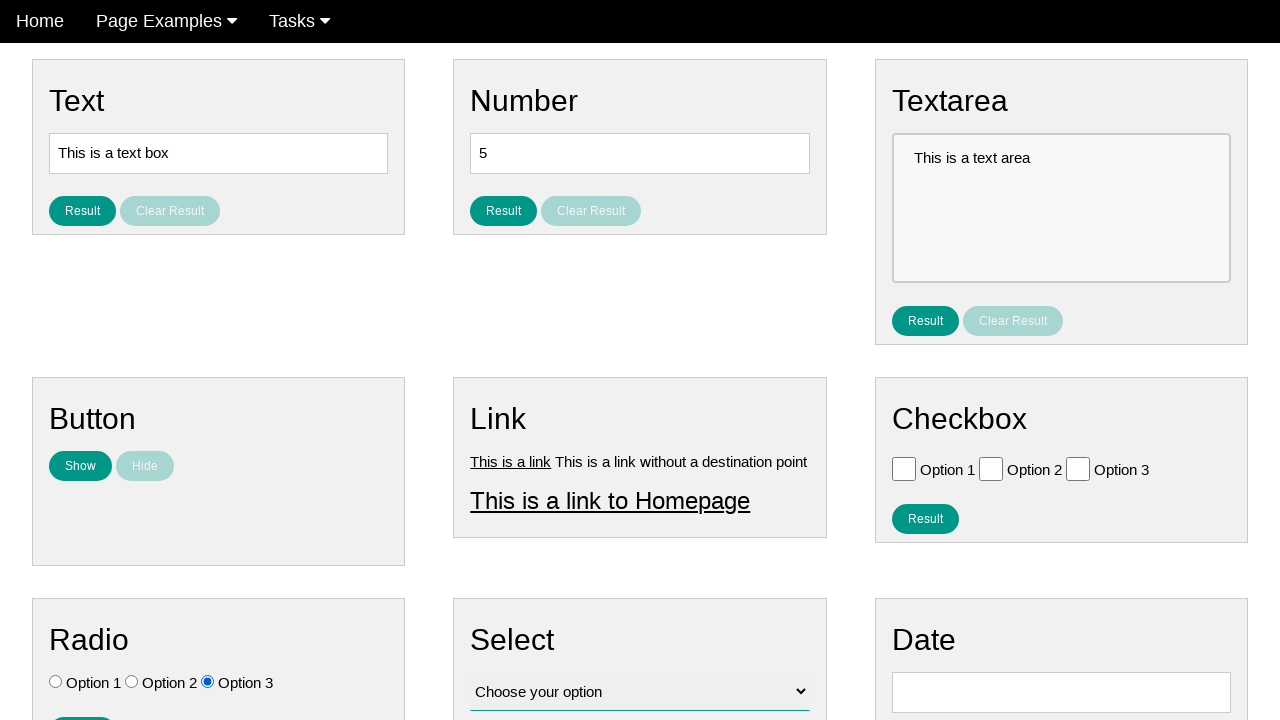

Clicked radio button again to verify it stays selected at (208, 682) on .w3-check[type='radio'] >> nth=2
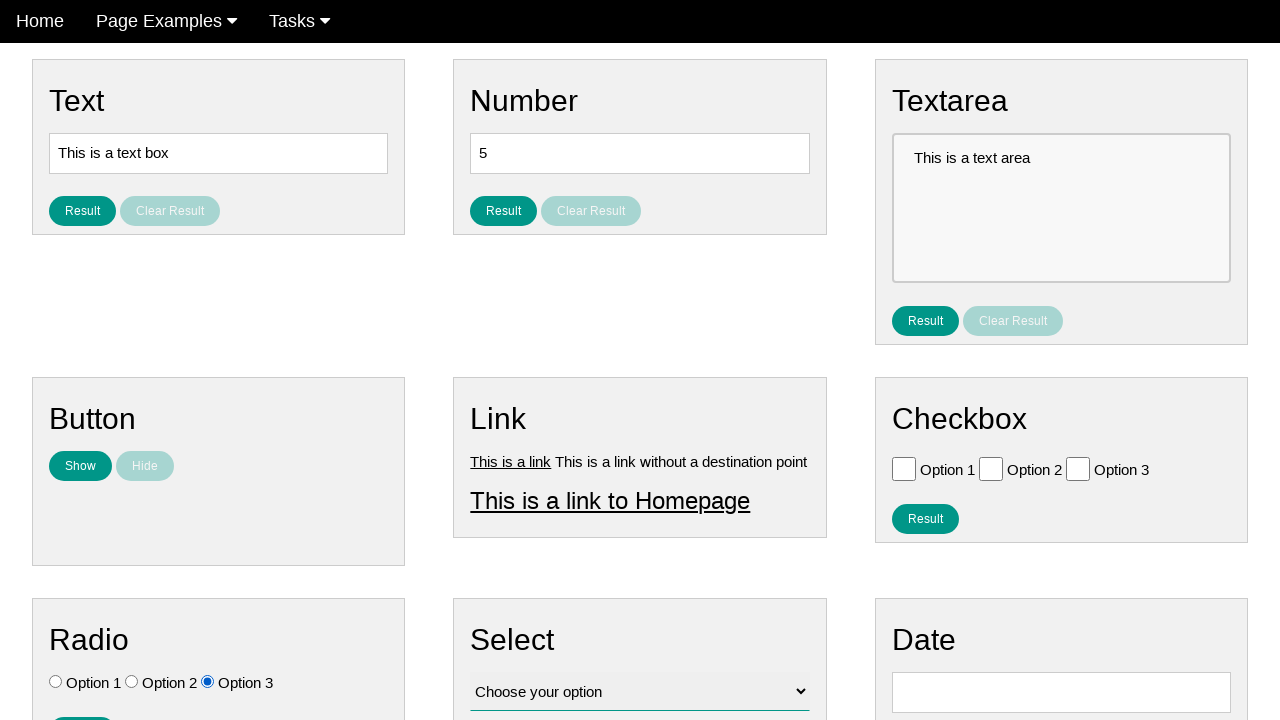

Located Option 2 radio button
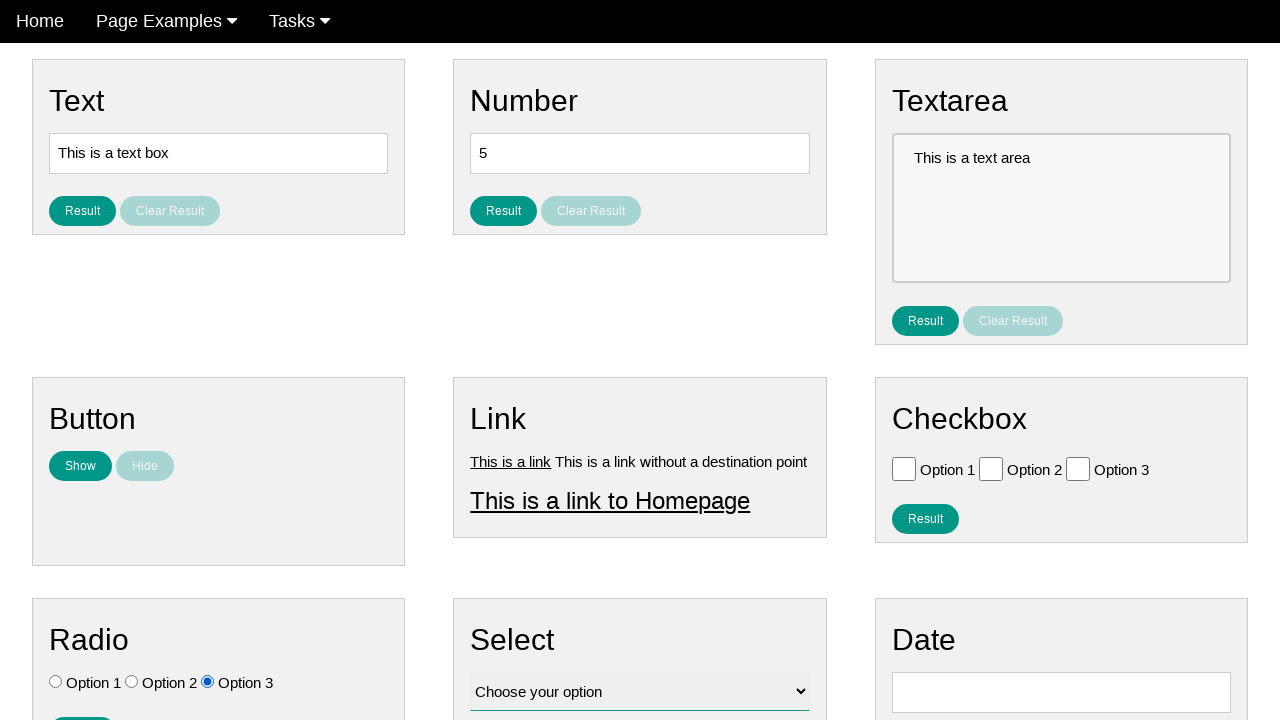

Clicked Option 2 radio button to select it at (132, 682) on .w3-check[value='Option 2'][type='radio']
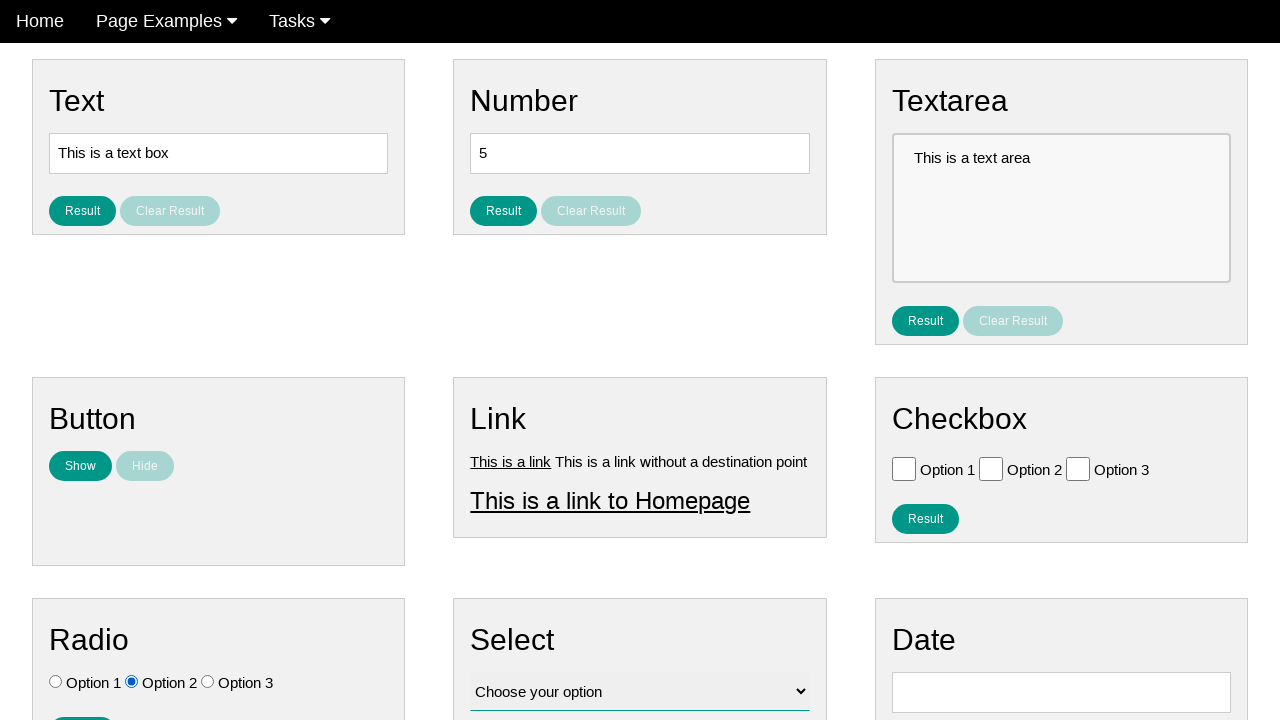

Verified Option 2 radio button is selected
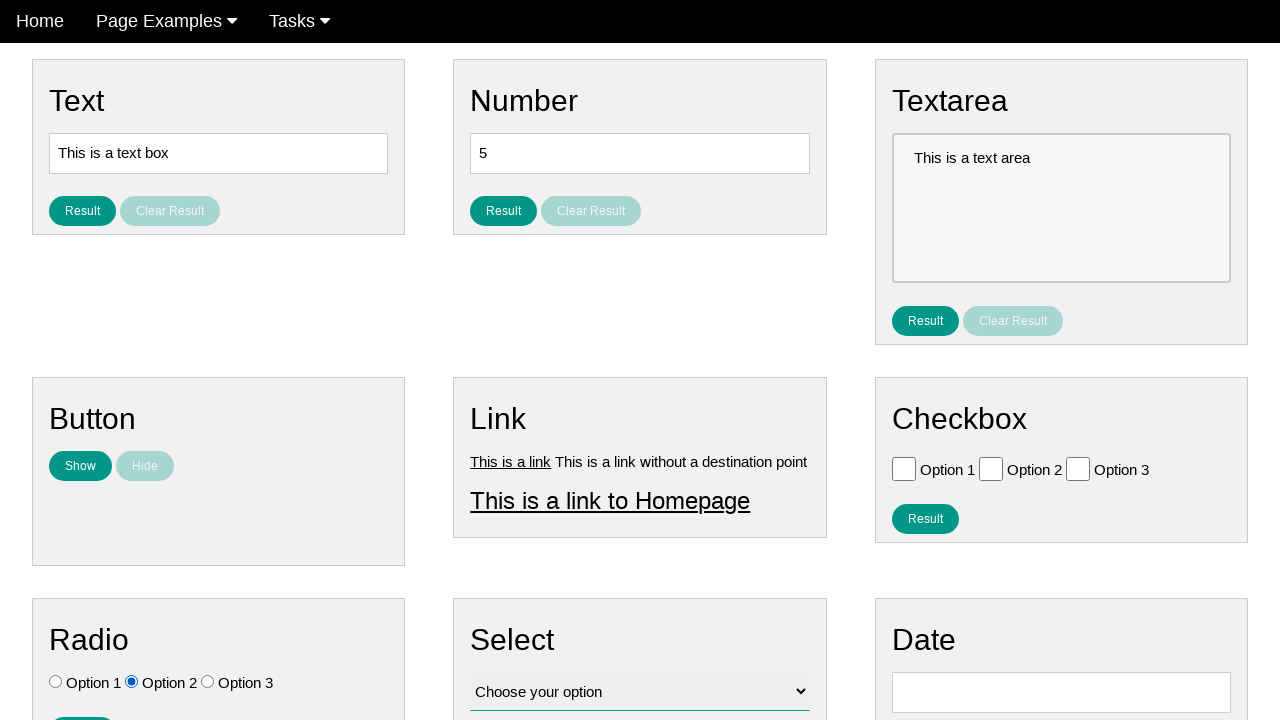

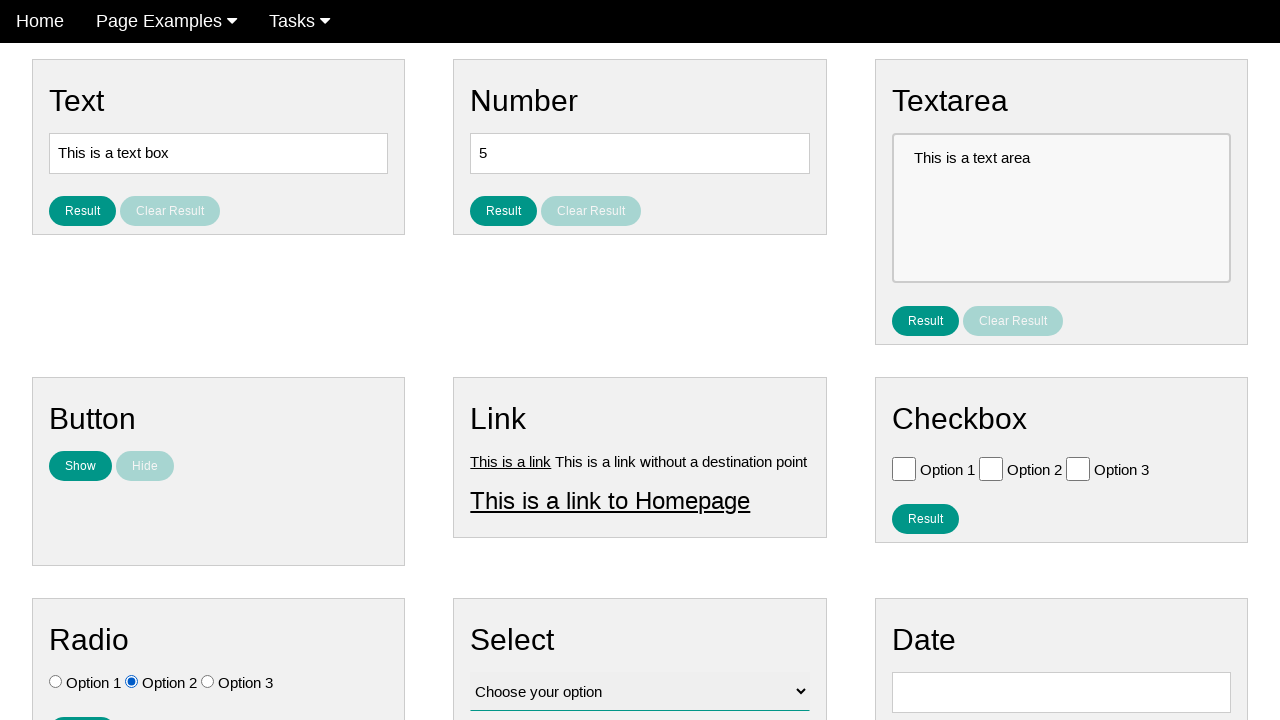